Verifies that the button value is NOT equal to "This is a button" (case-insensitive comparison)

Starting URL: https://acctabootcamp.github.io/site/examples/locators

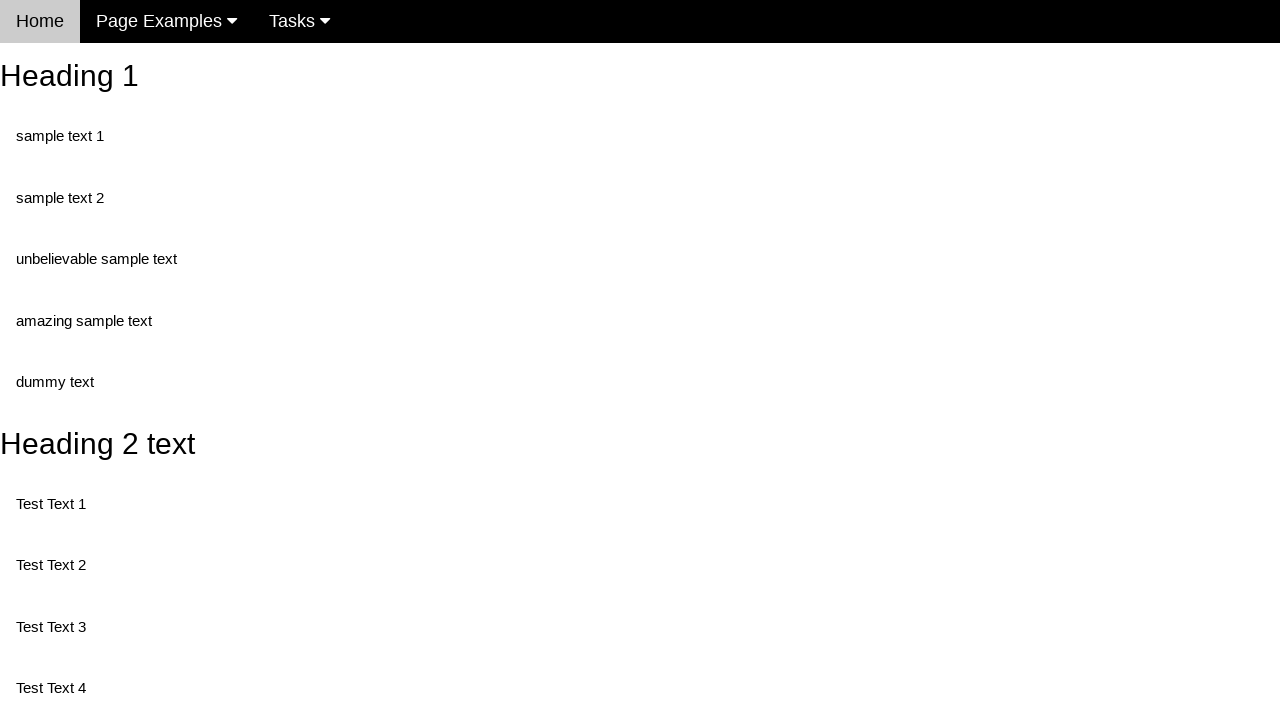

Navigated to locators example page
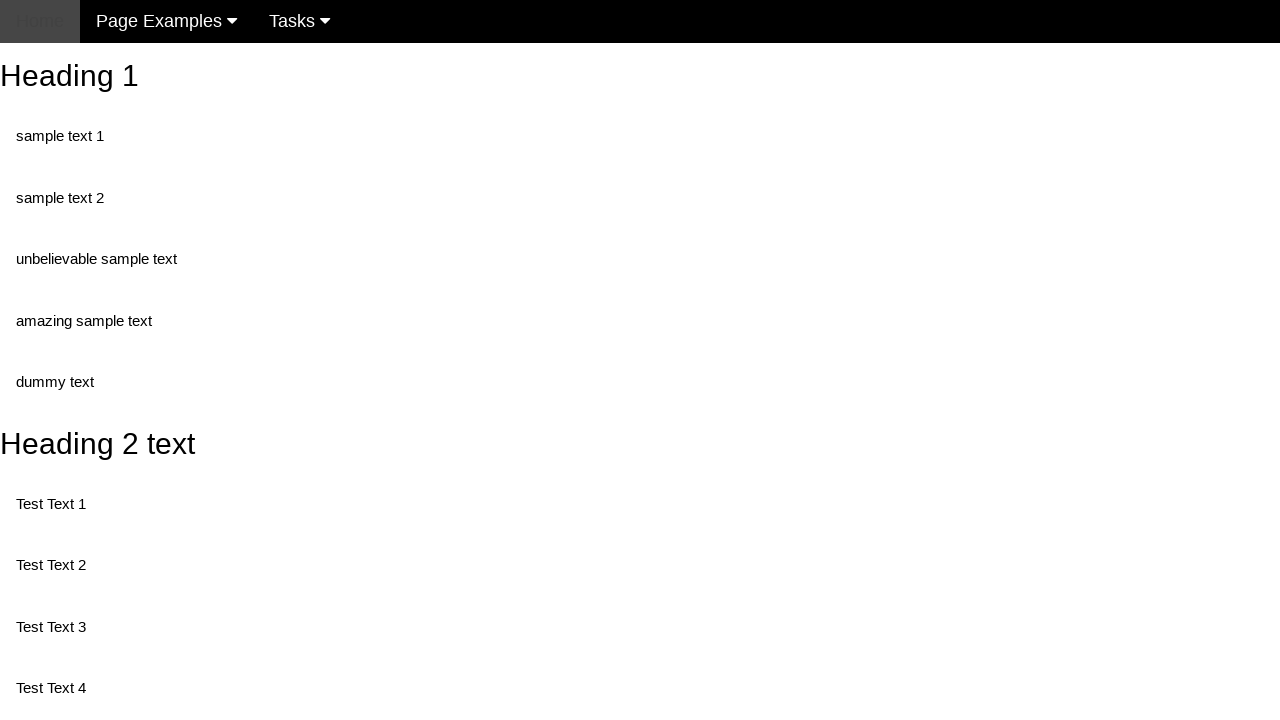

Button with id 'buttonId' is present
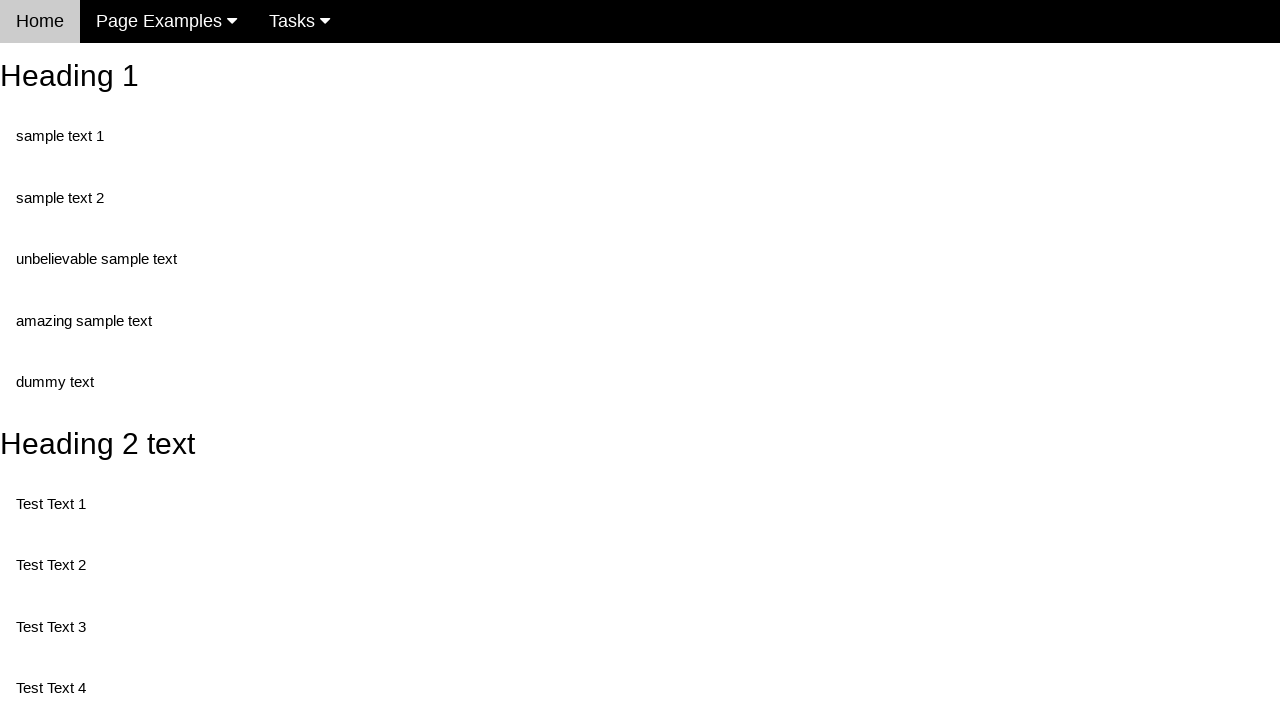

Retrieved button value attribute: 'This is also a button'
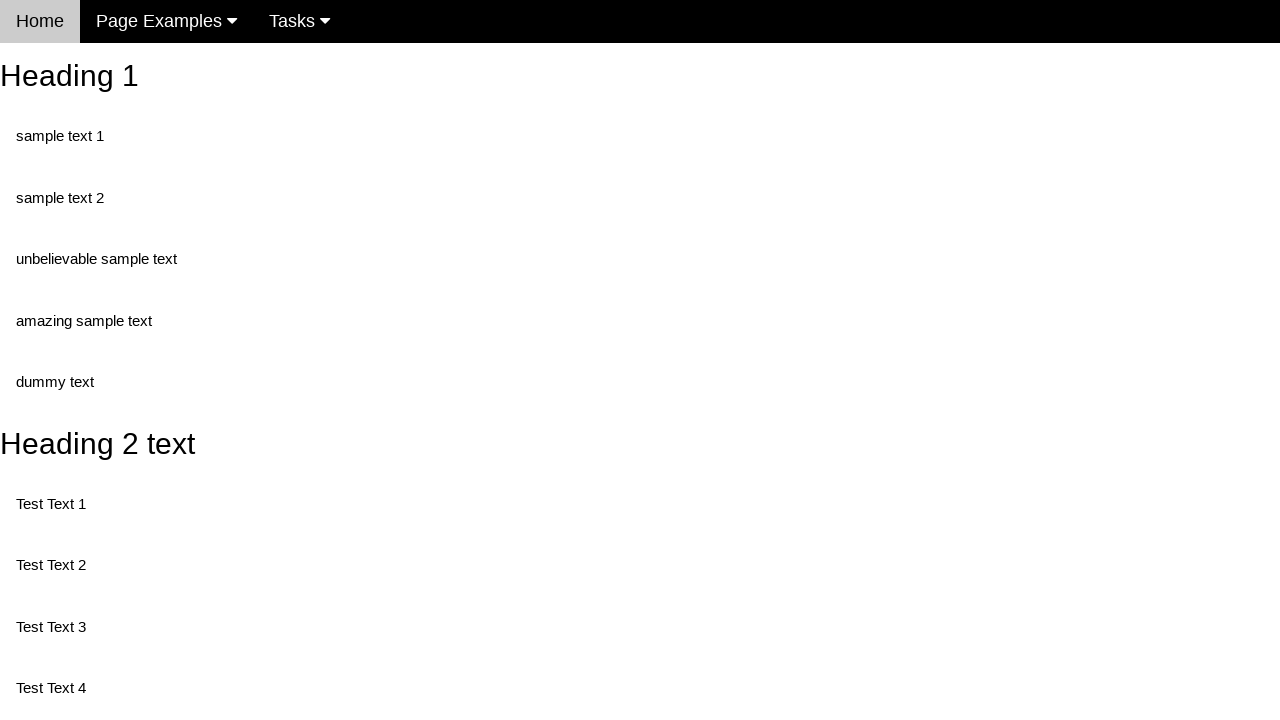

Assertion passed: button value 'This is also a button' is NOT equal to 'This is a button' (case-insensitive)
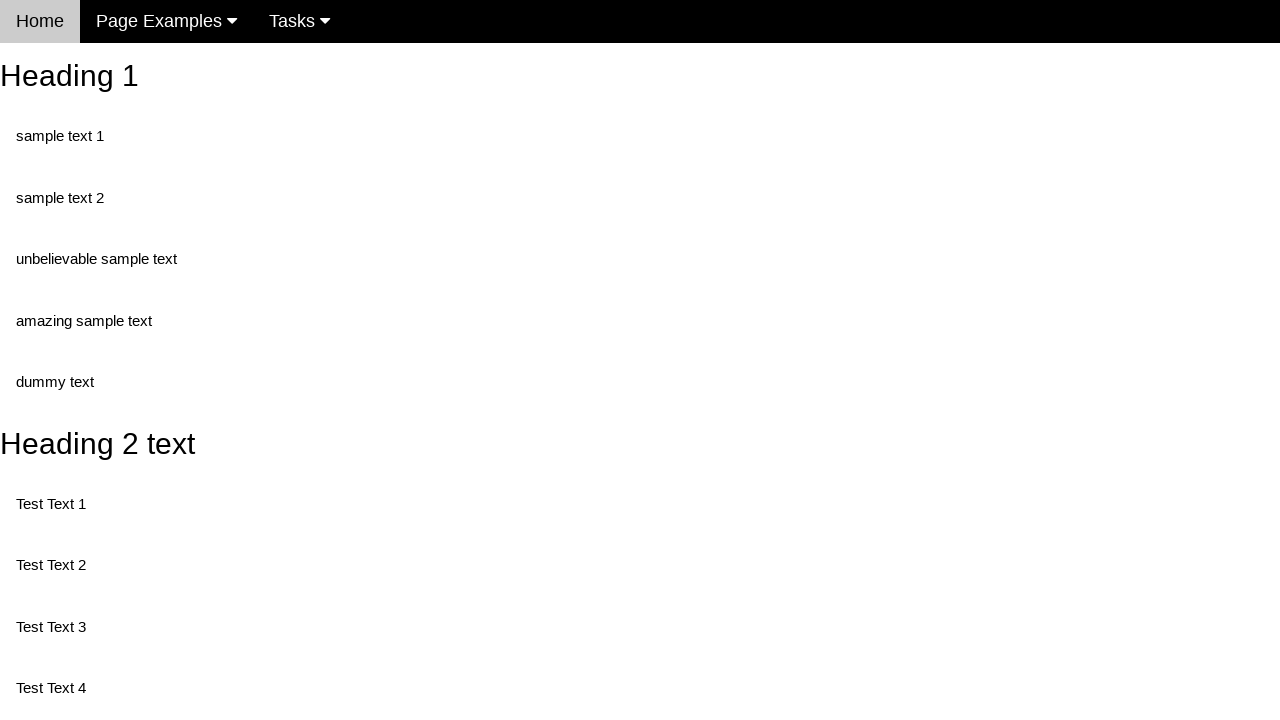

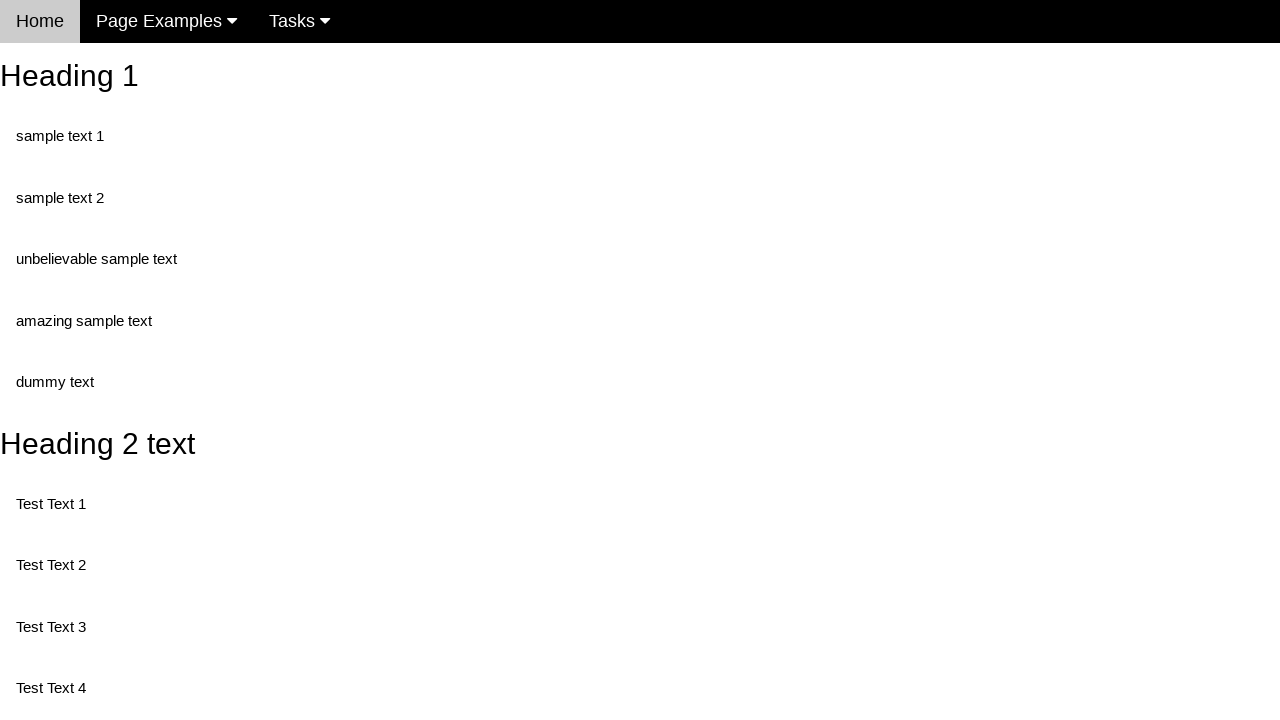